Navigates to a GitHub user's repositories tab and counts the number of repositories displayed

Starting URL: https://github.com/andrejs-ps?tab=repositories

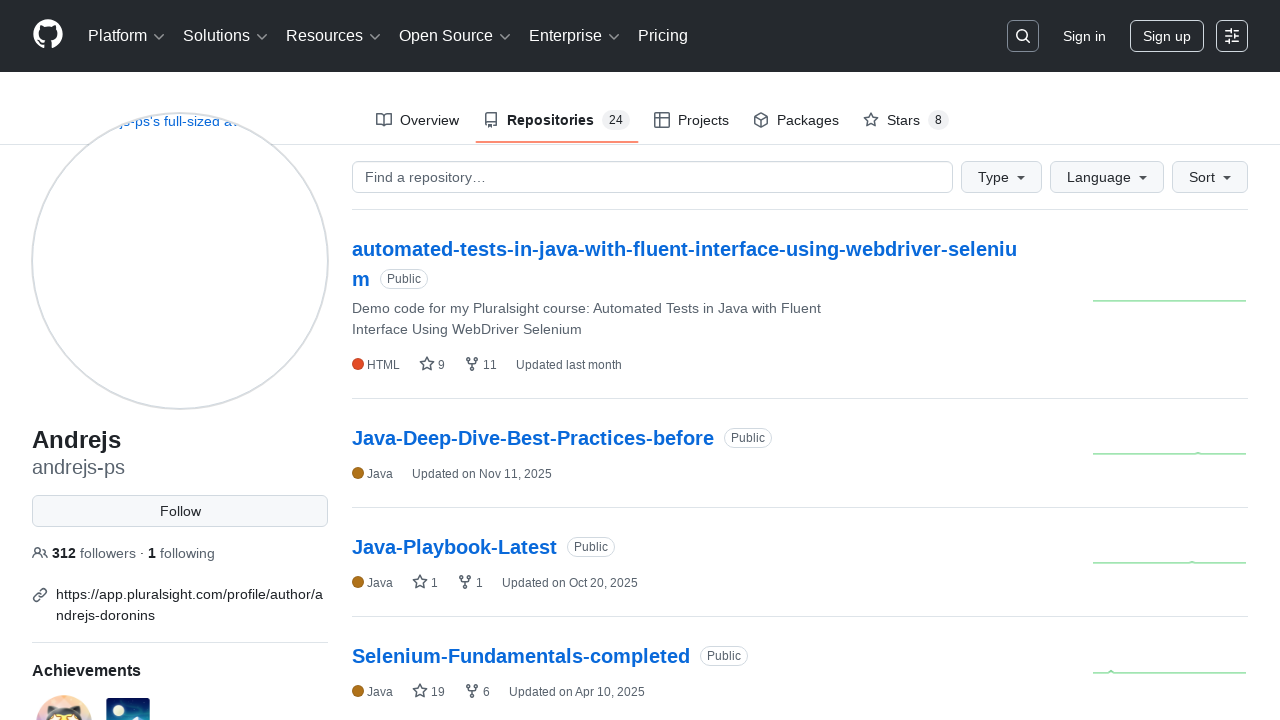

Navigated to GitHub user's repositories tab
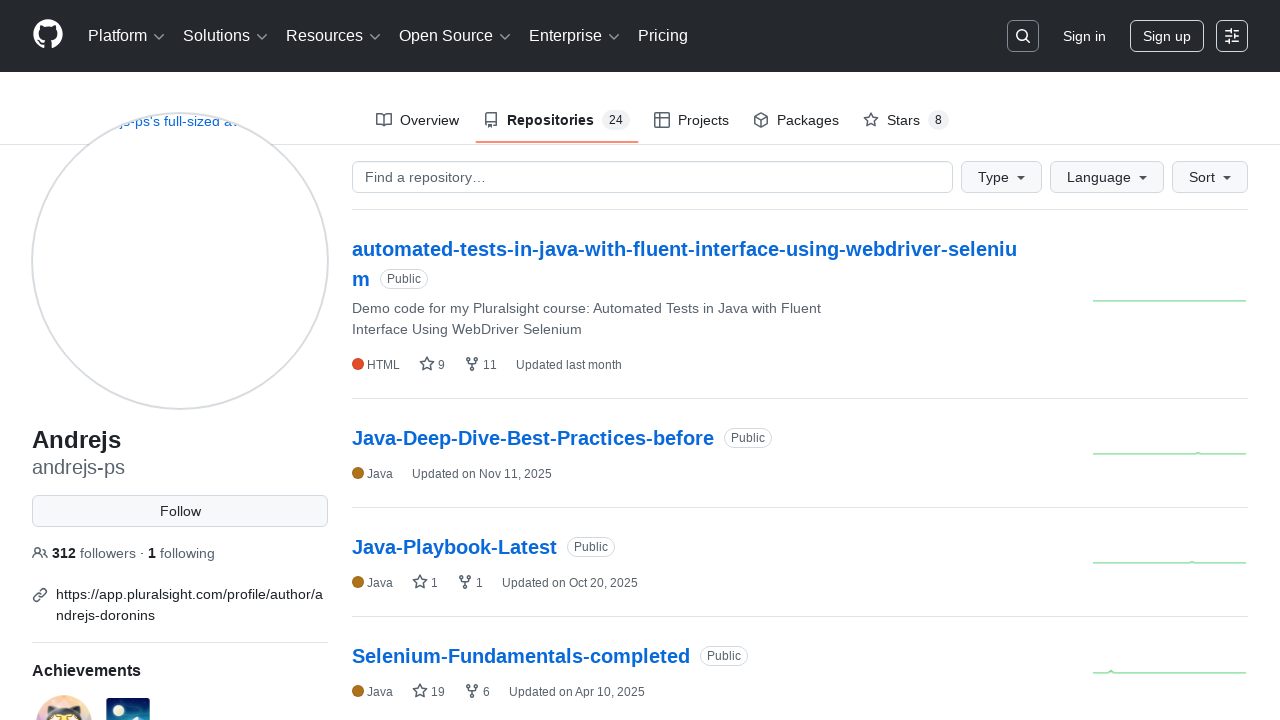

Repositories list loaded
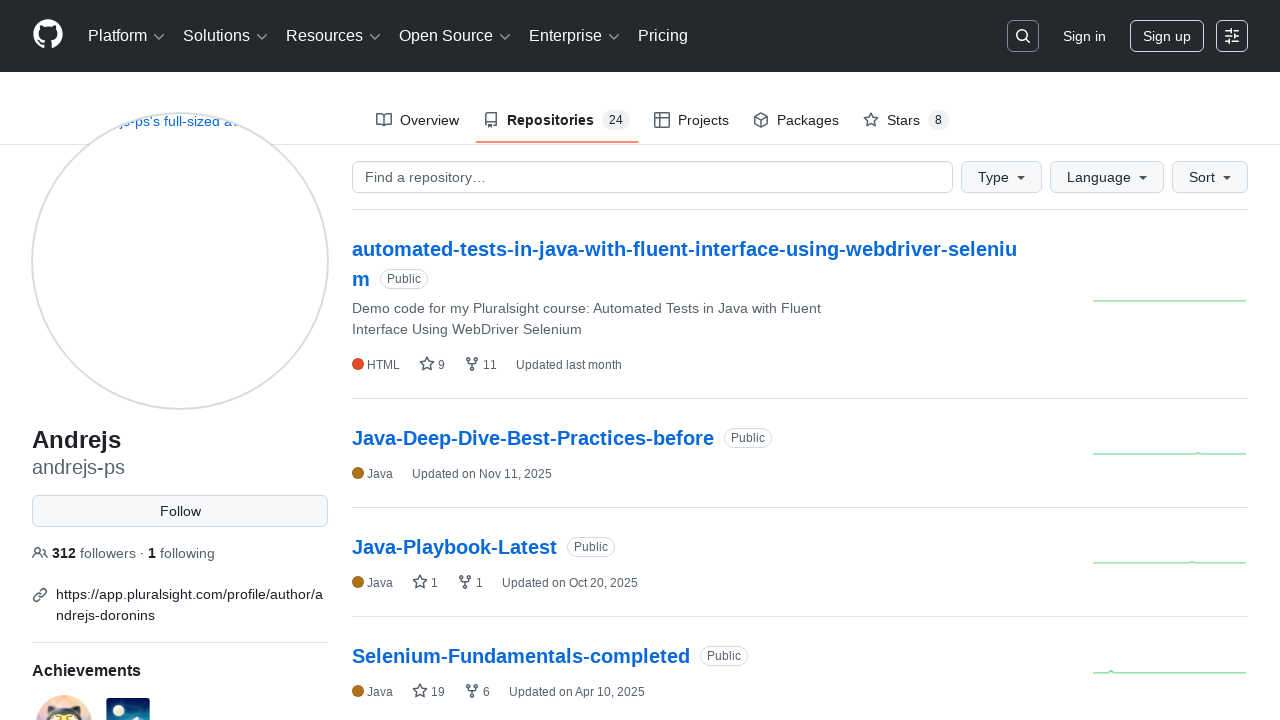

Located all repository items
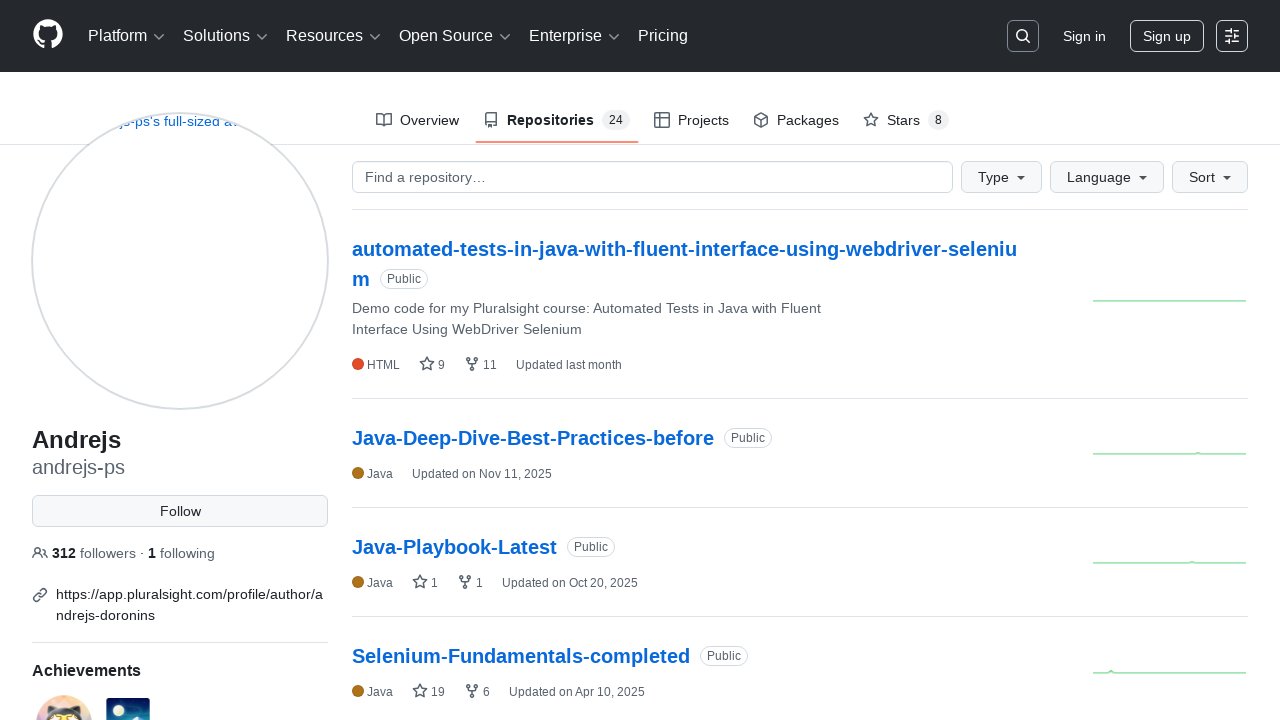

Counted 24 repositories displayed
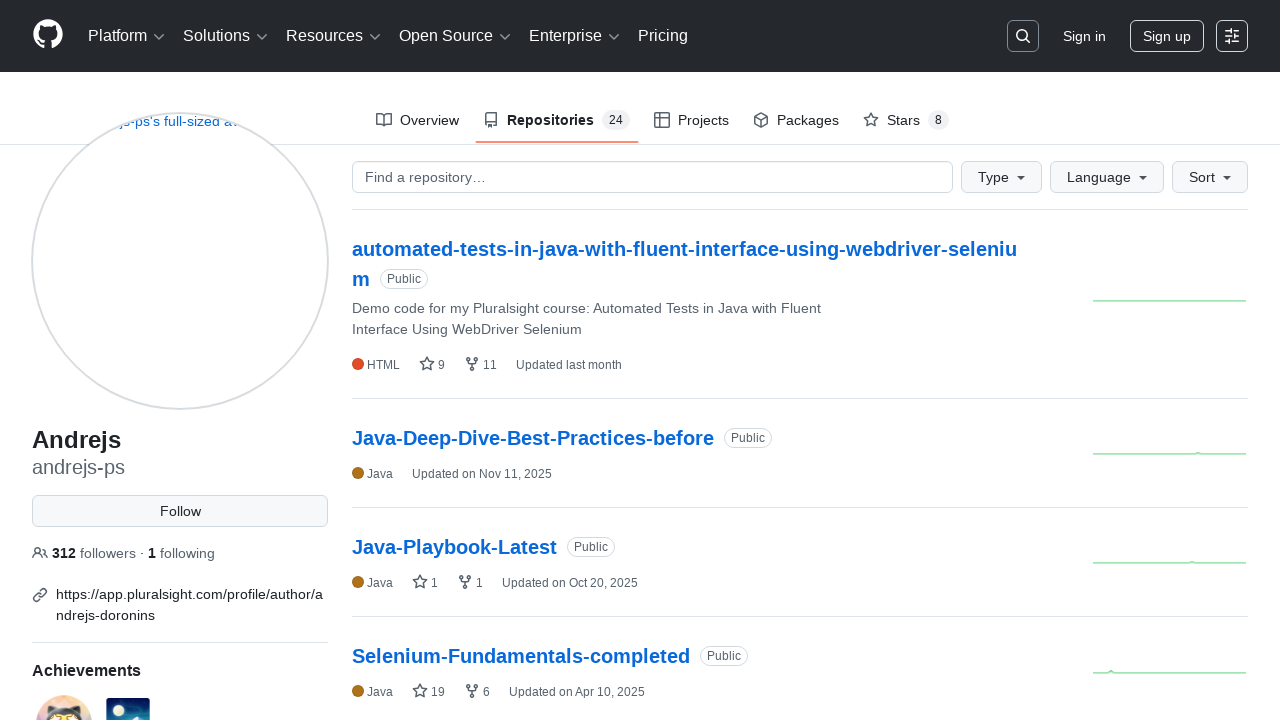

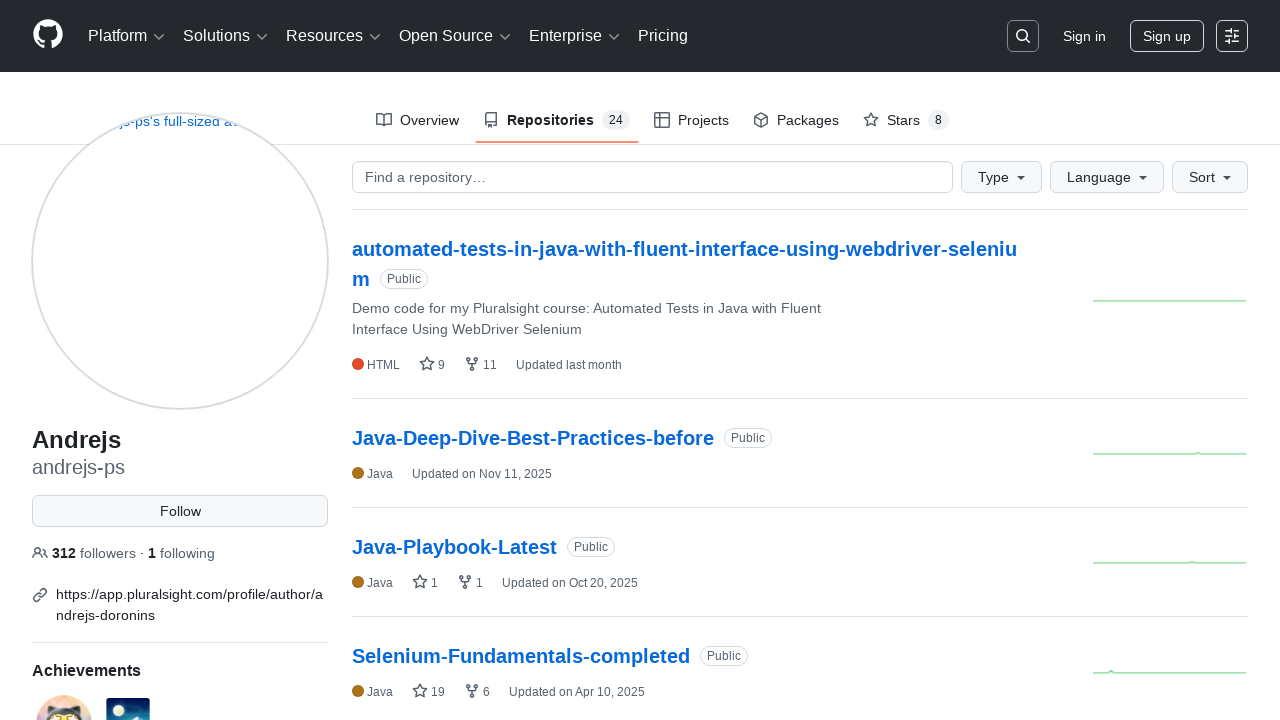